Tests button interactions including double-click, right-click, and regular click actions

Starting URL: https://demoqa.com/elements

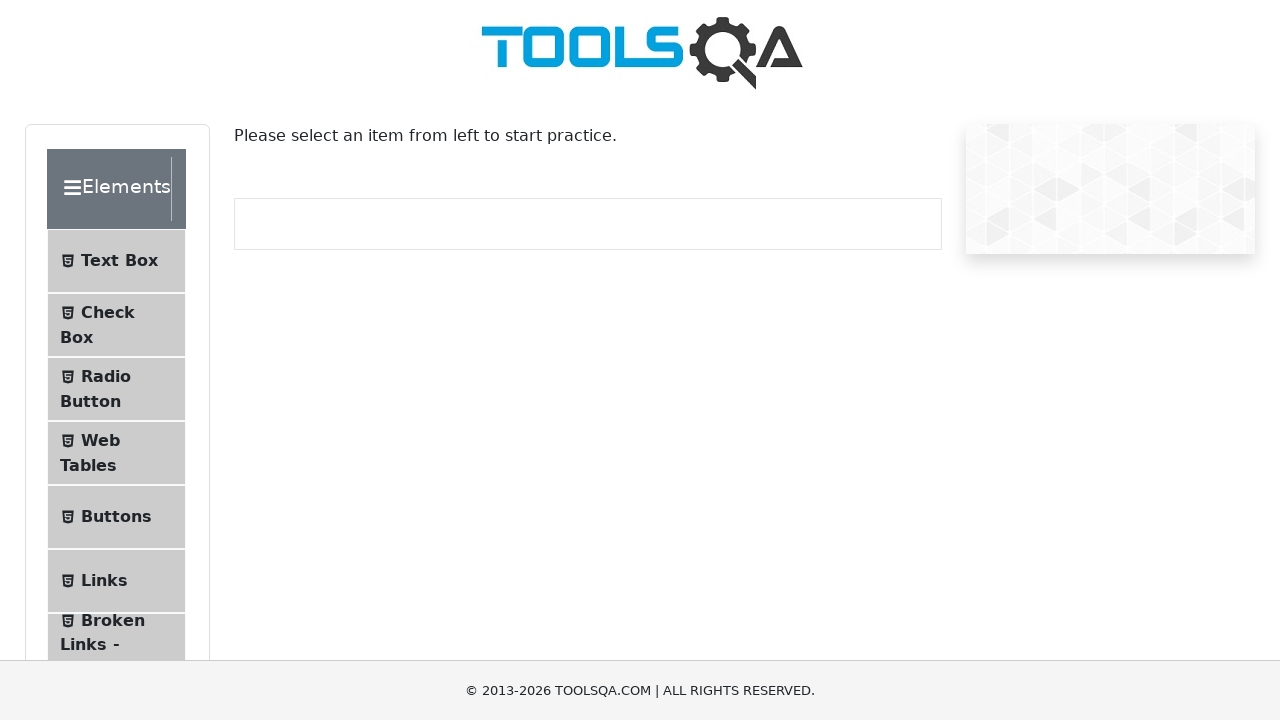

Scrolled to Buttons menu item
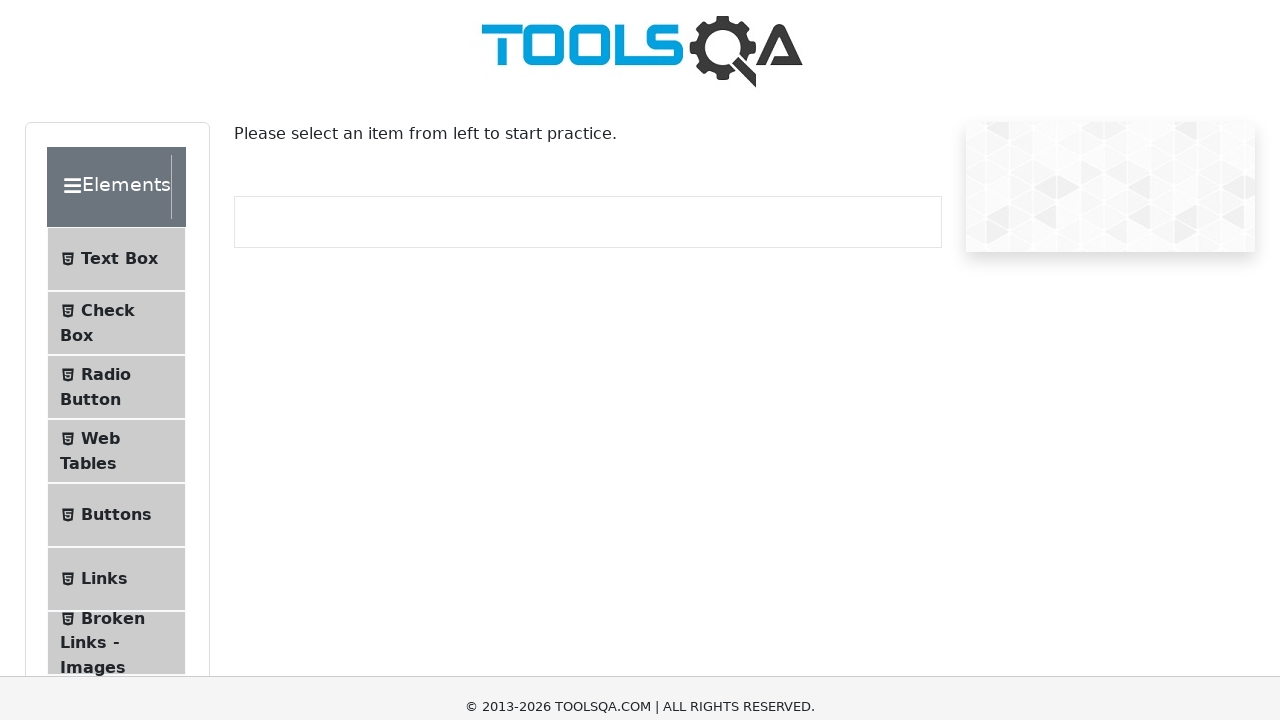

Clicked Buttons menu item at (116, 32) on #item-4
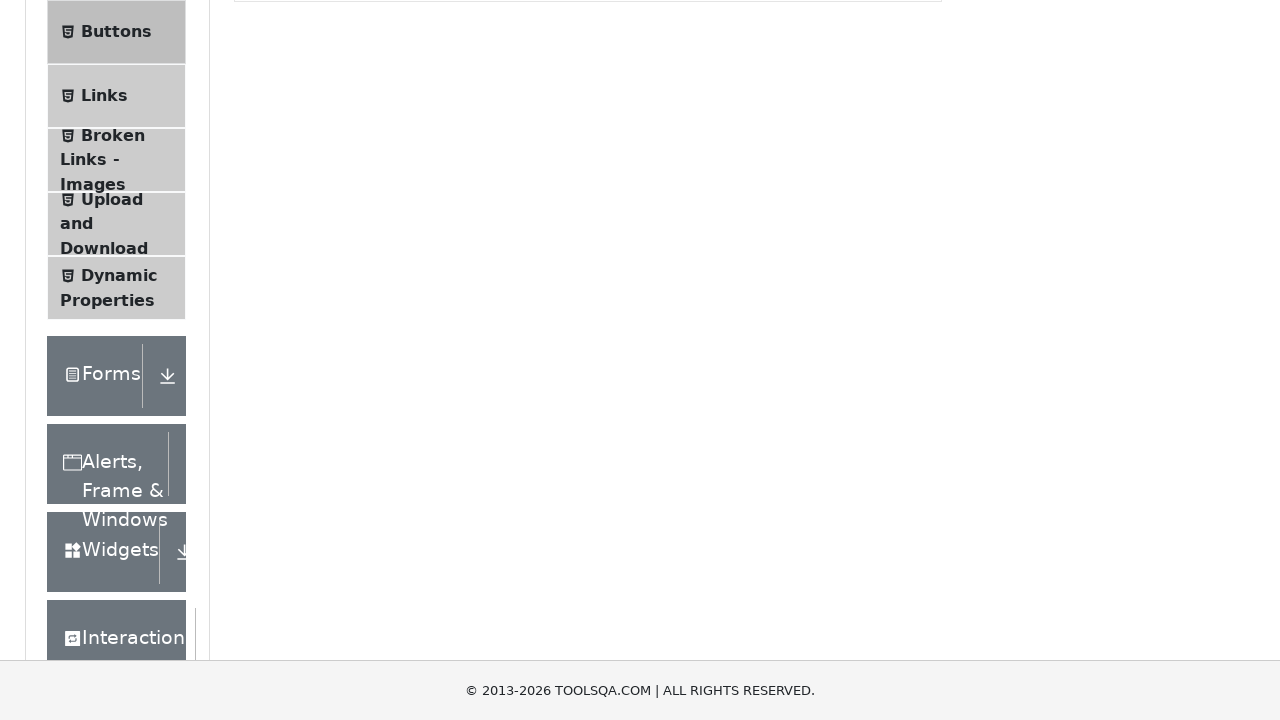

Double-clicked the double click button at (310, 242) on #doubleClickBtn
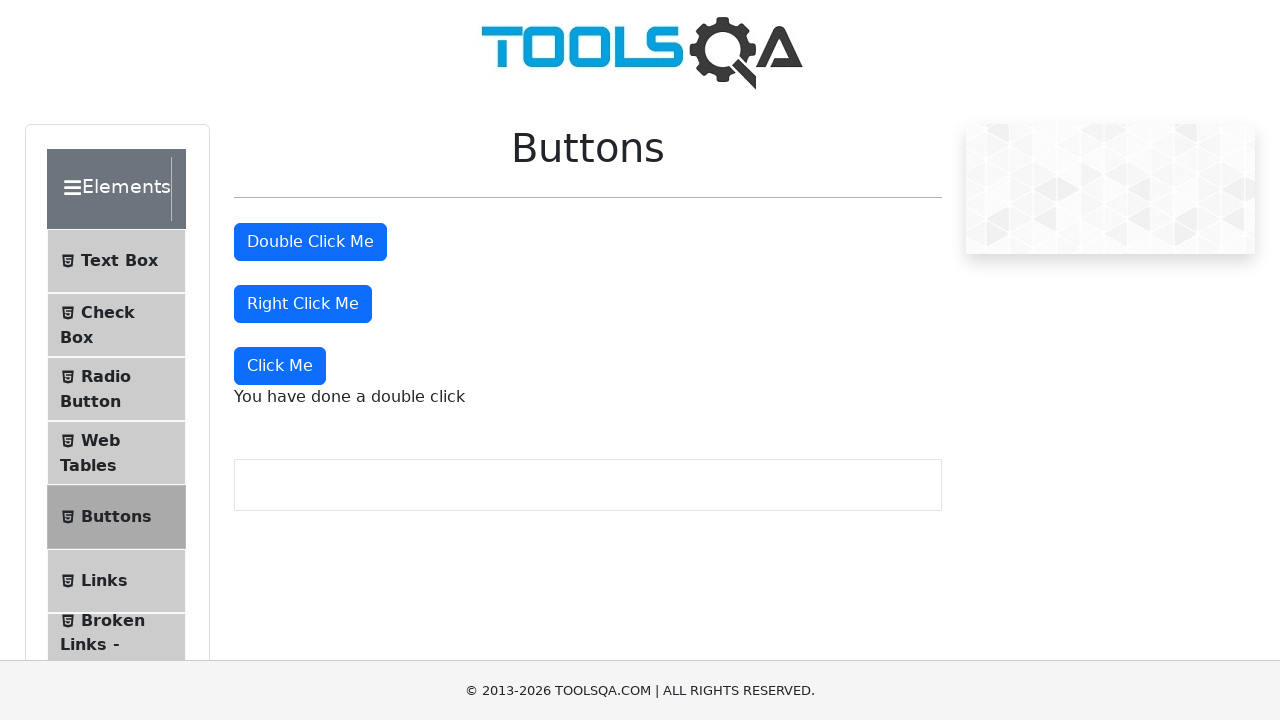

Double click message appeared
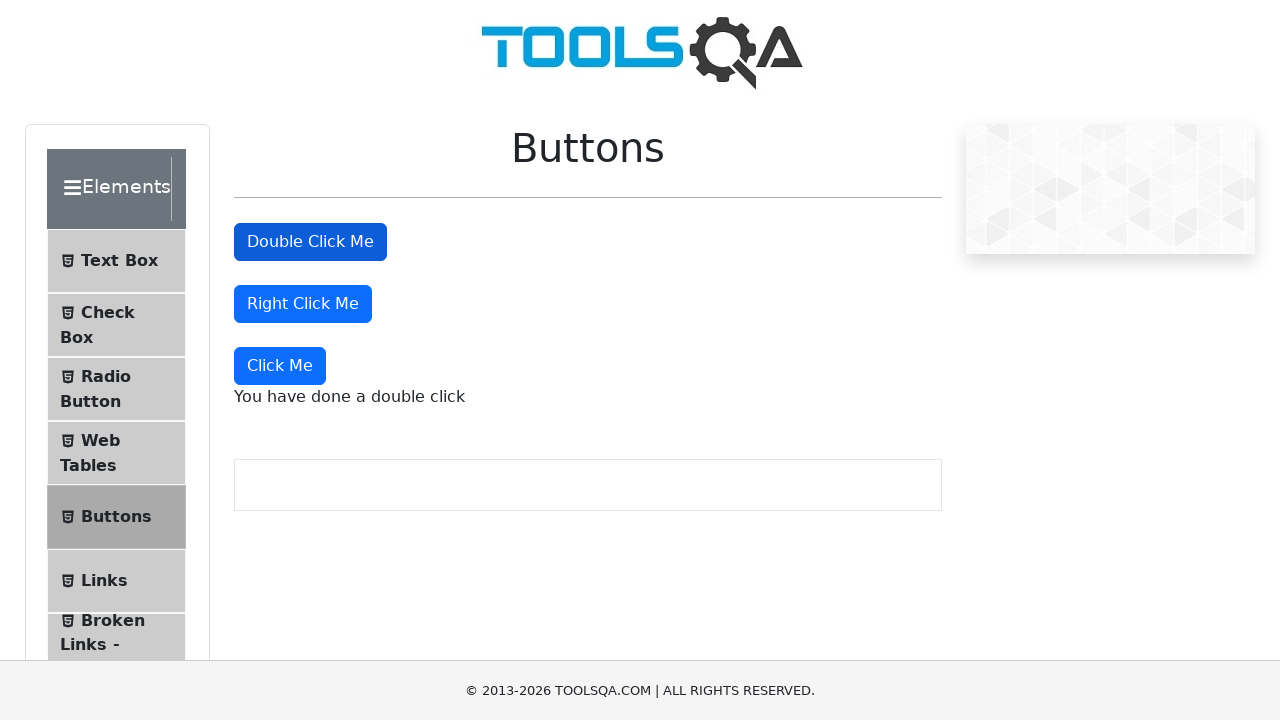

Right-clicked the right click button at (303, 304) on #rightClickBtn
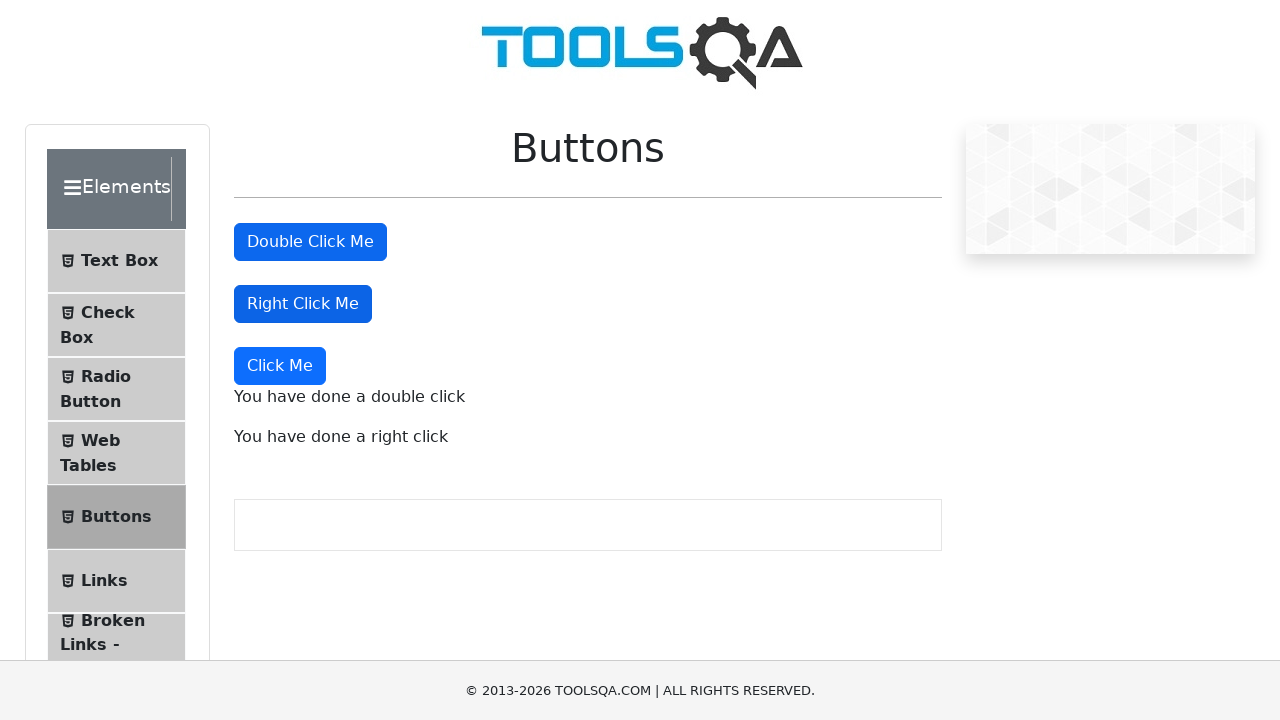

Right click message appeared
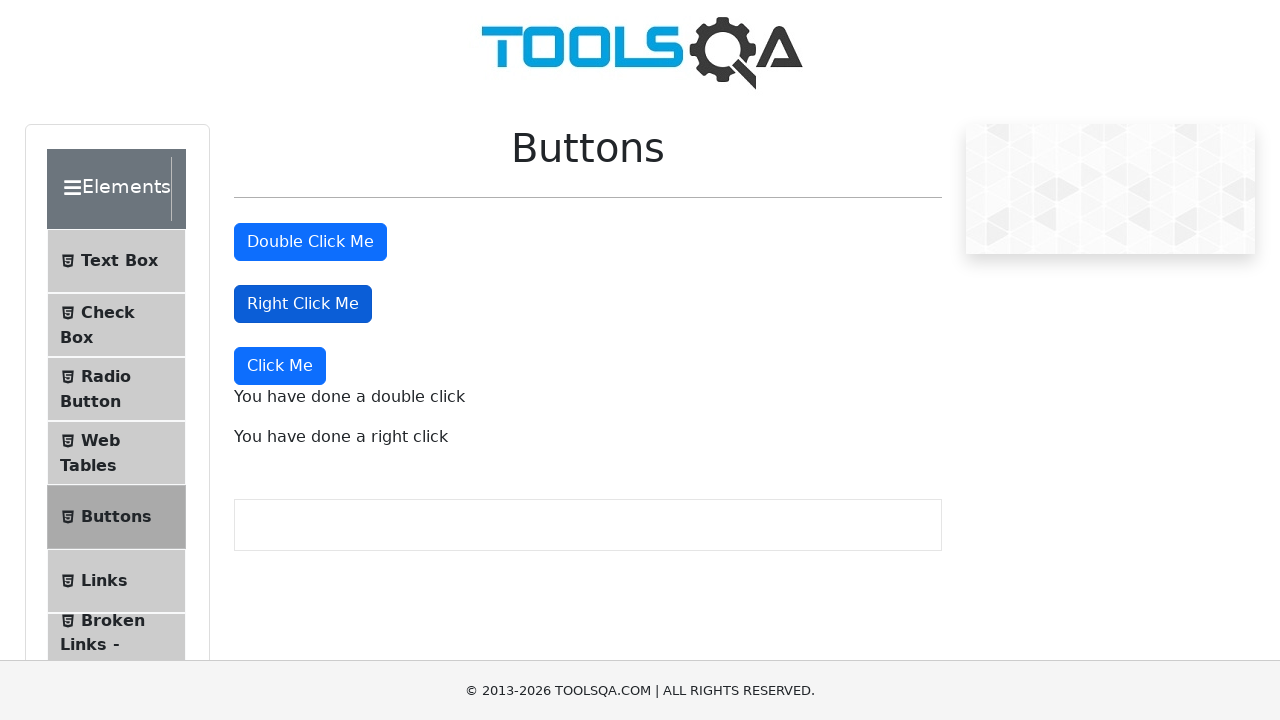

Clicked the Click Me button at (280, 366) on xpath=//button[normalize-space()='Click Me']
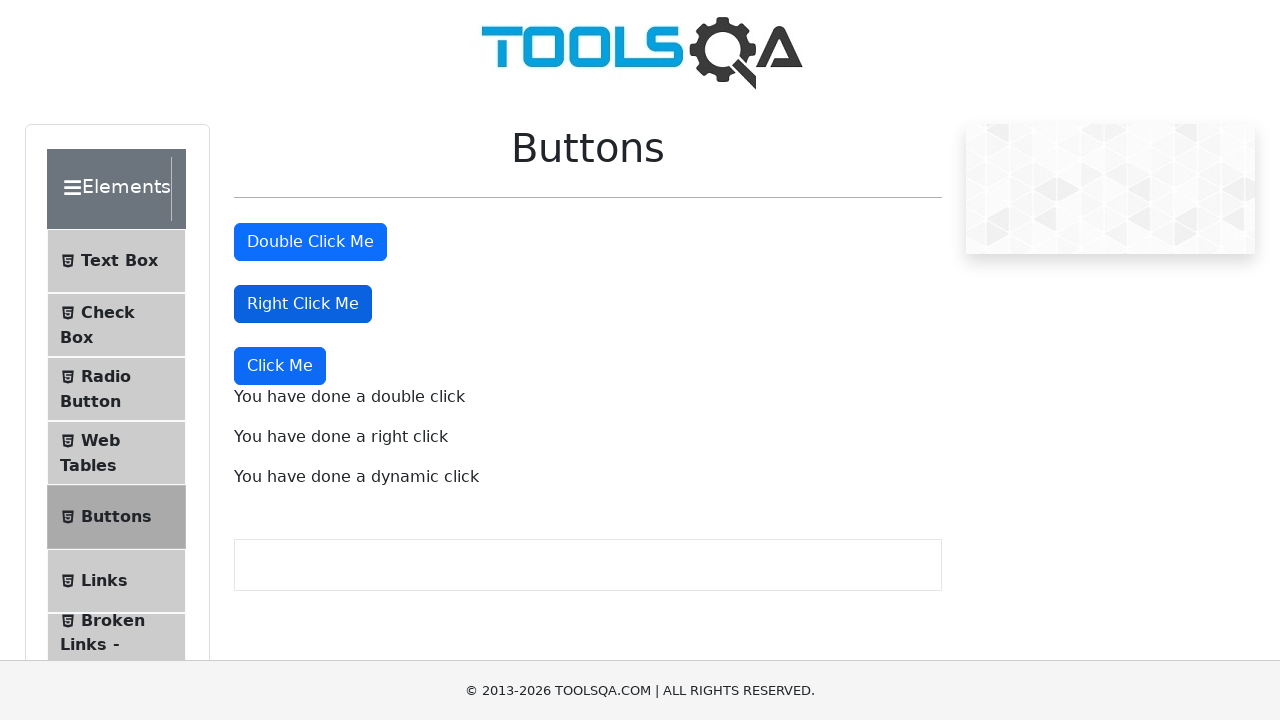

Dynamic click message appeared
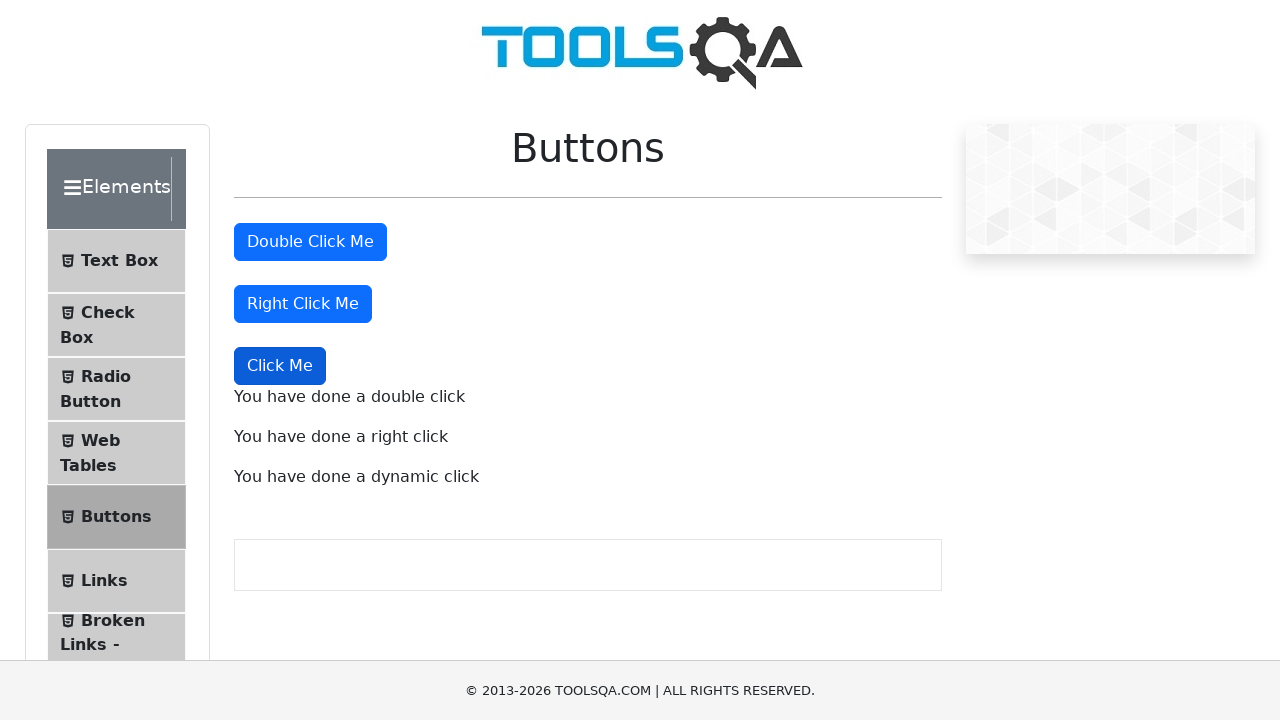

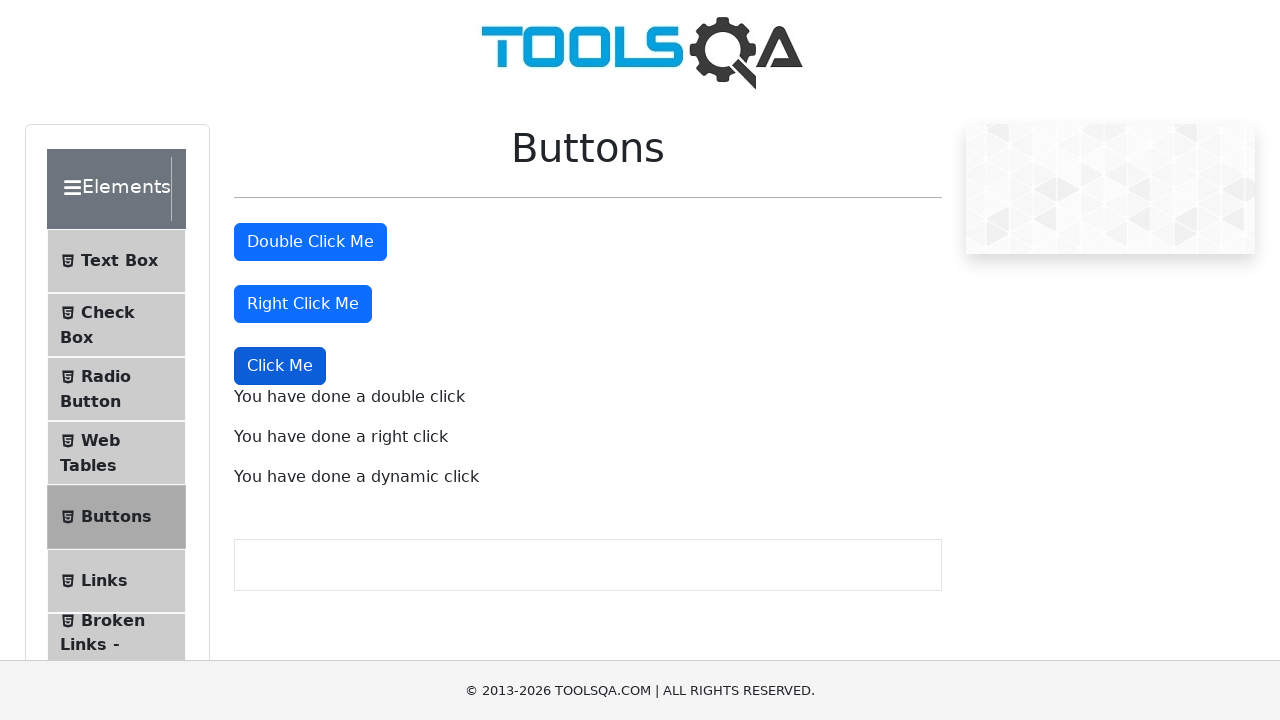